Tests JavaScript alert handling by clicking a button that triggers an alert and accepting it

Starting URL: http://the-internet.herokuapp.com/javascript_alerts

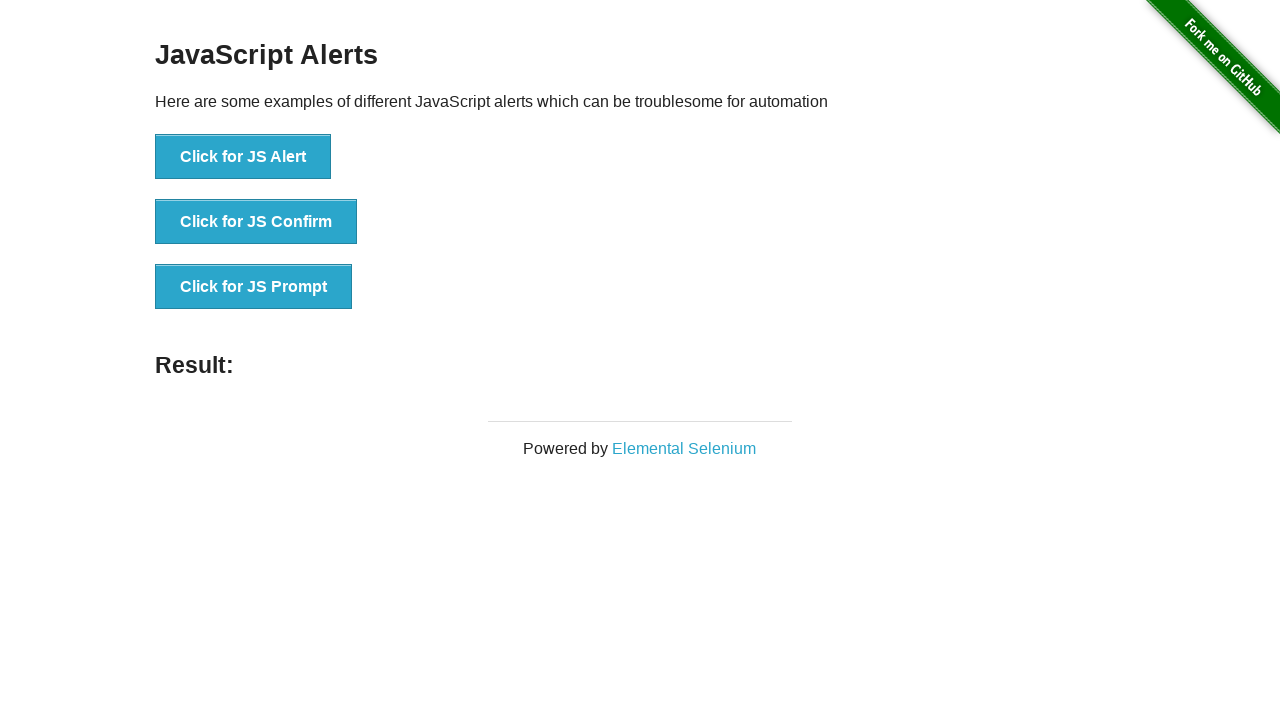

Clicked button to trigger JavaScript alert at (243, 157) on xpath=//button[contains(text(),'Click for JS Alert')]
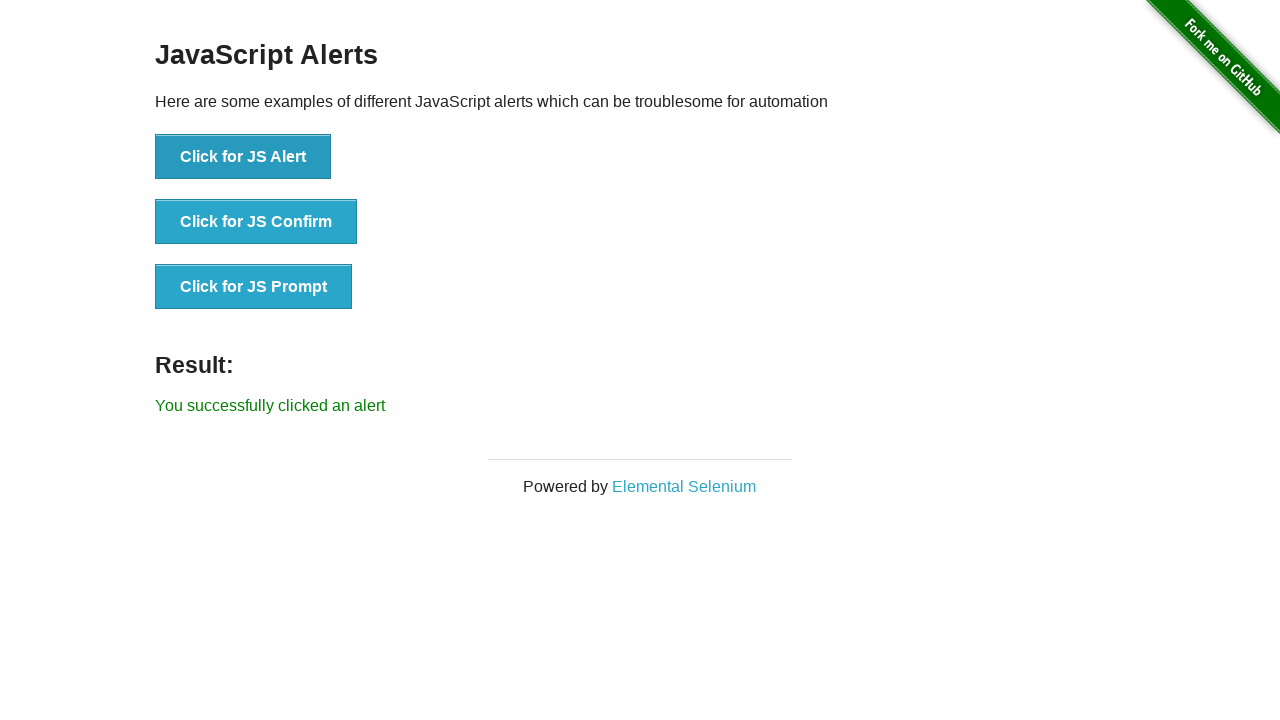

Set up dialog handler to accept alerts
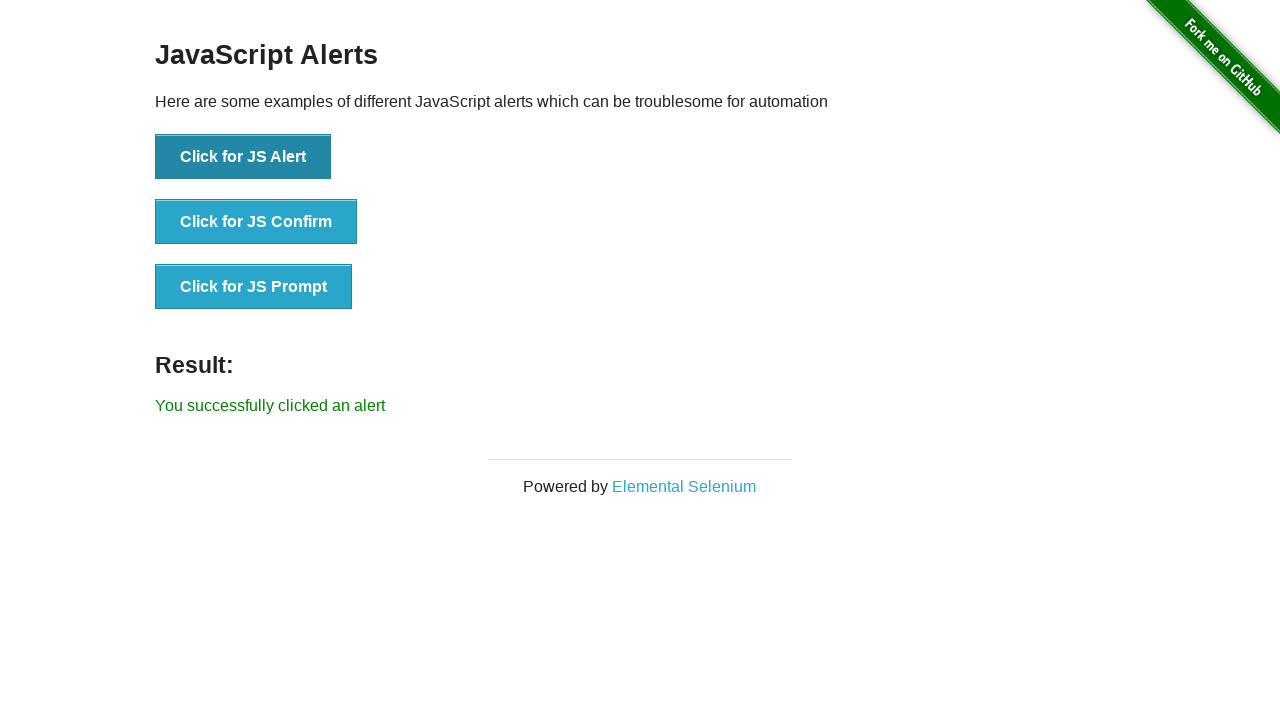

Alert was accepted and result message appeared
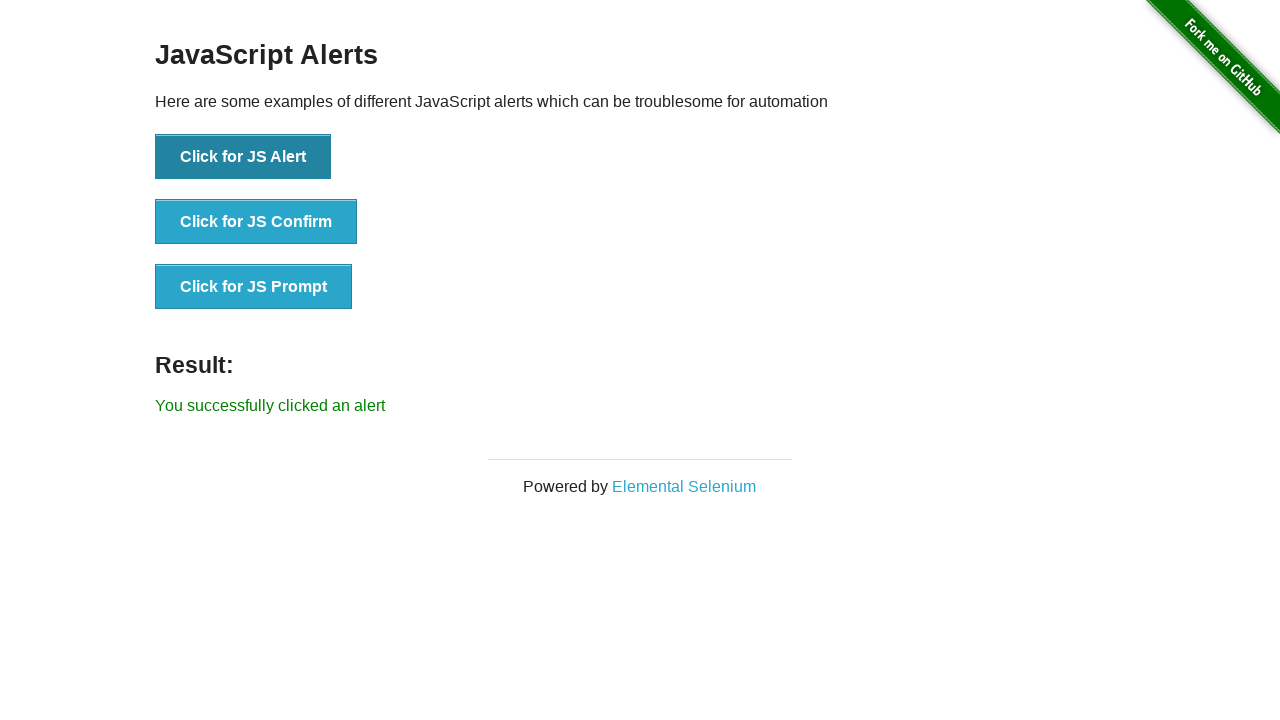

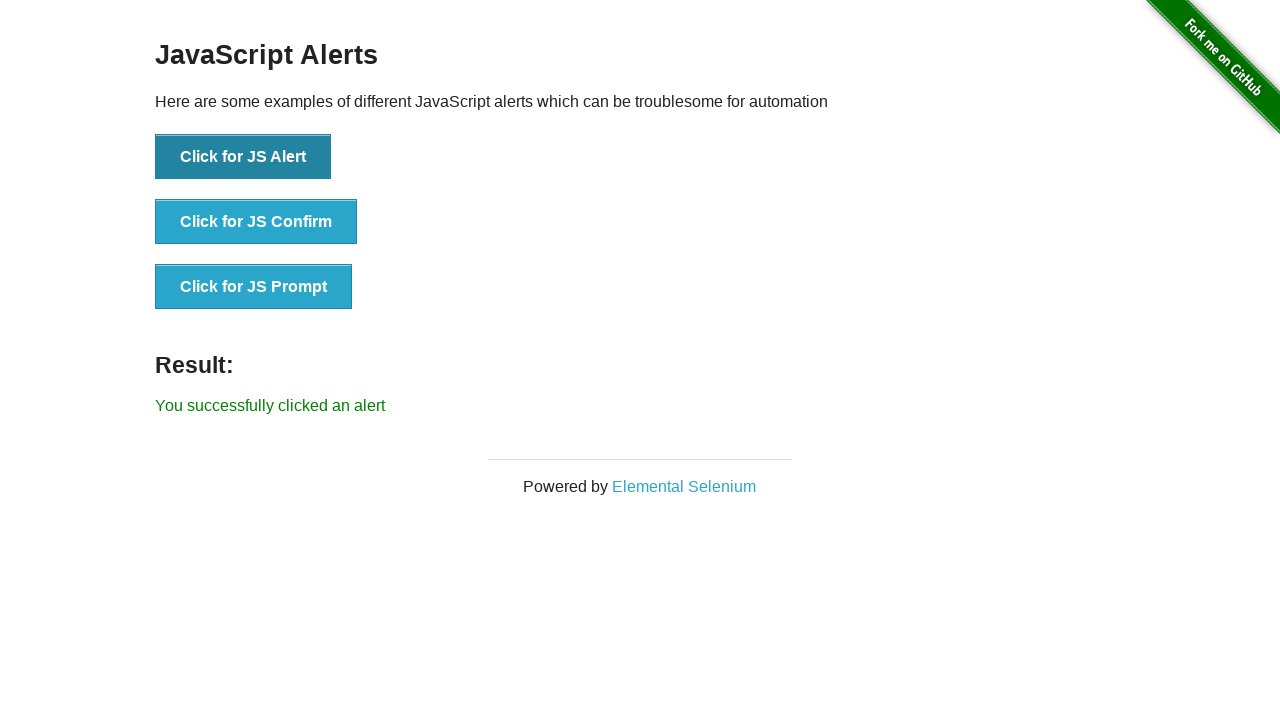